Tests that submitting form without password shows password validation error

Starting URL: https://lm.skillbox.cc/qa_tester/module06/register/

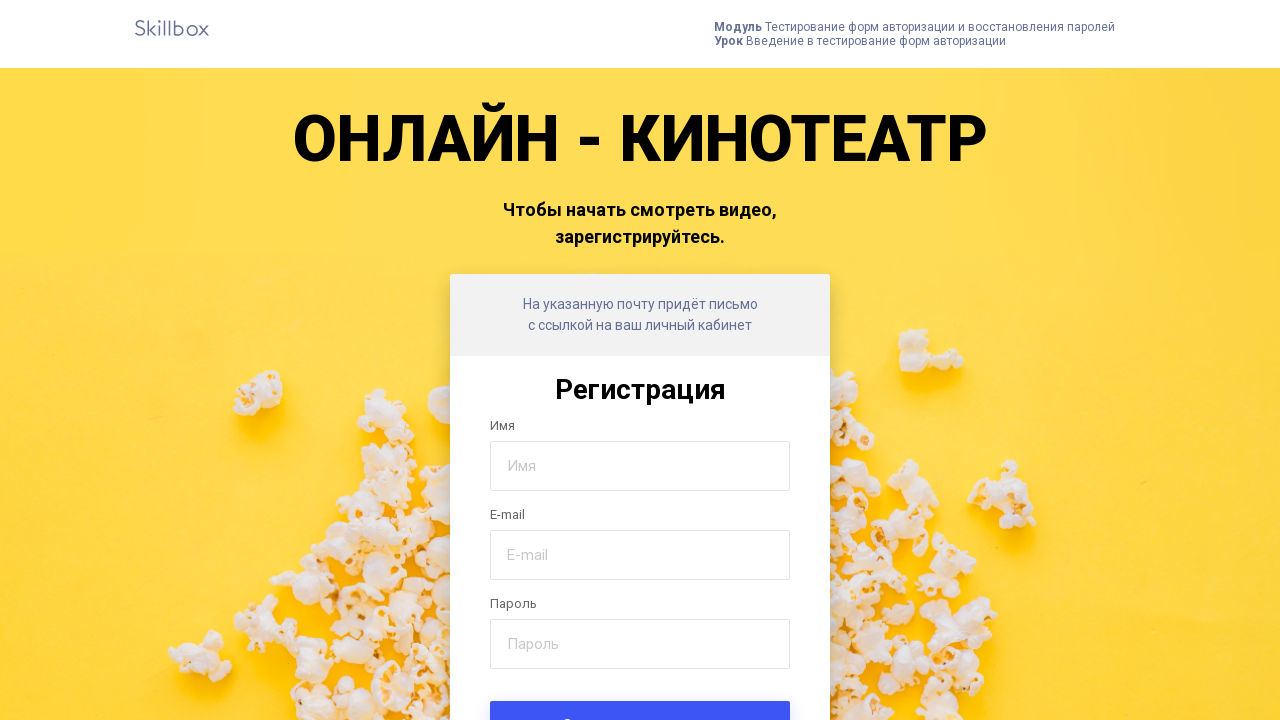

Navigated to registration page
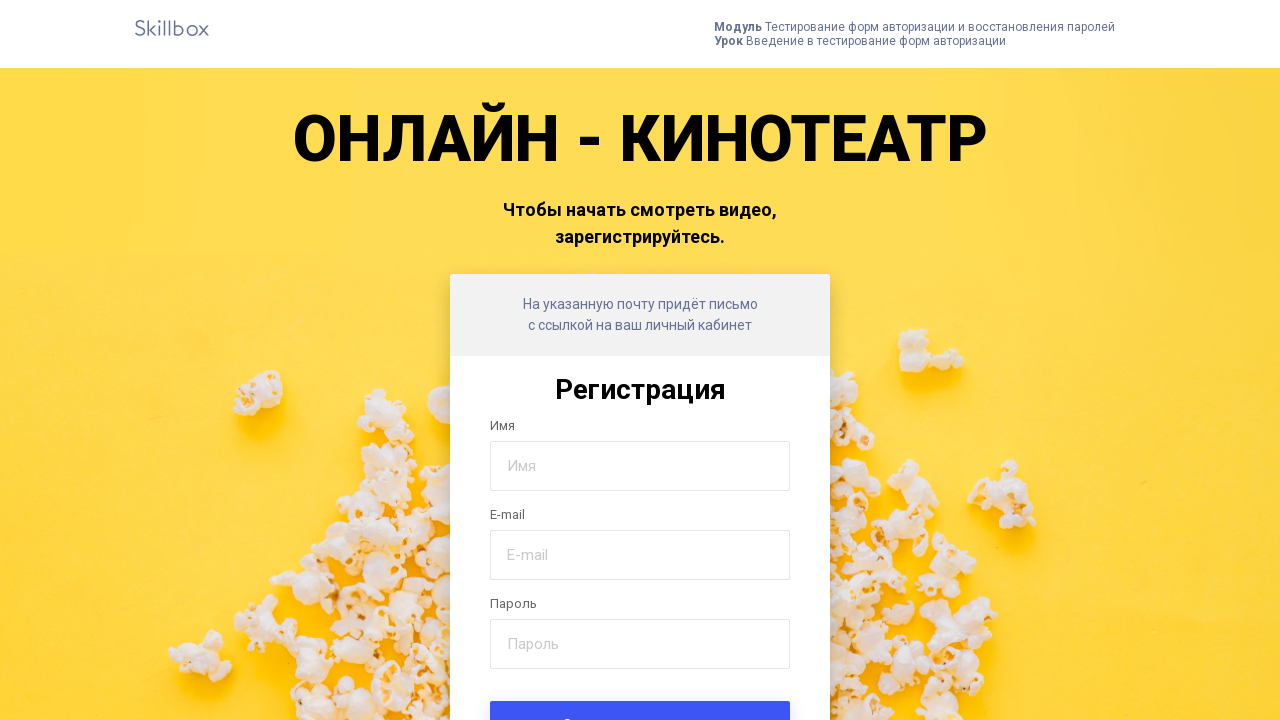

Clicked submit button without entering password at (640, 696) on xpath=//*[@class='form-submit']
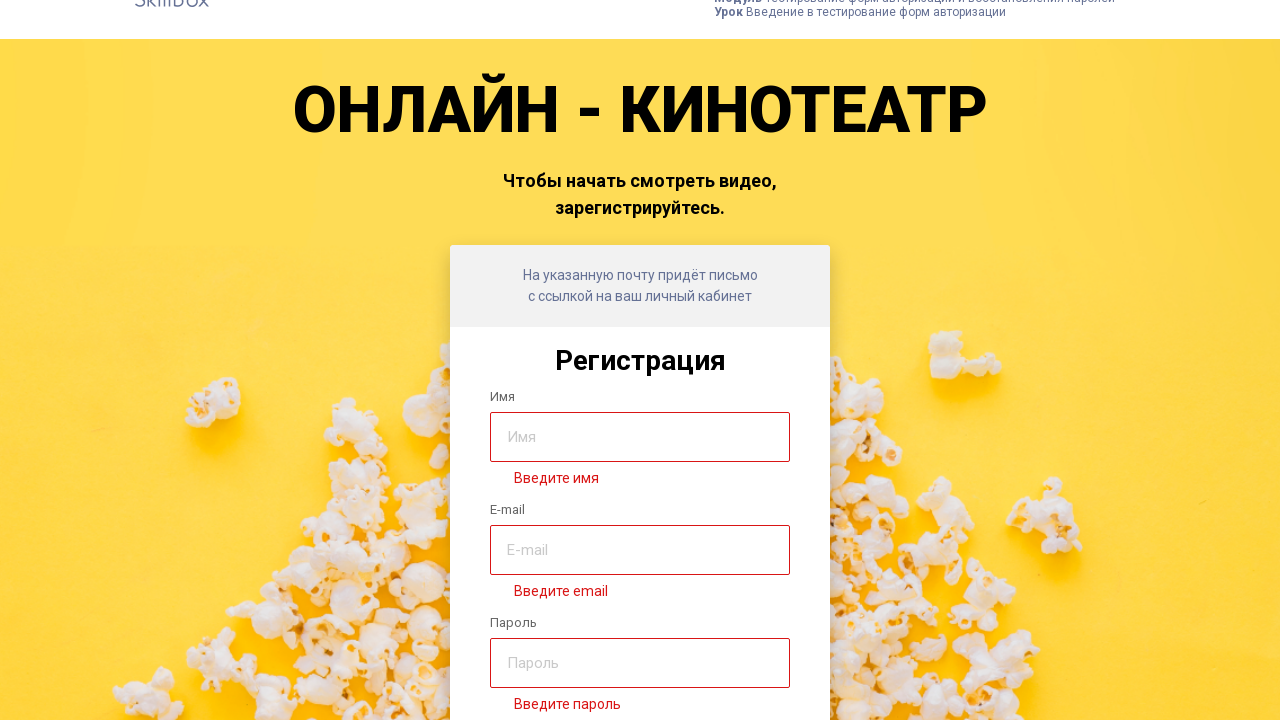

Password validation error message appeared
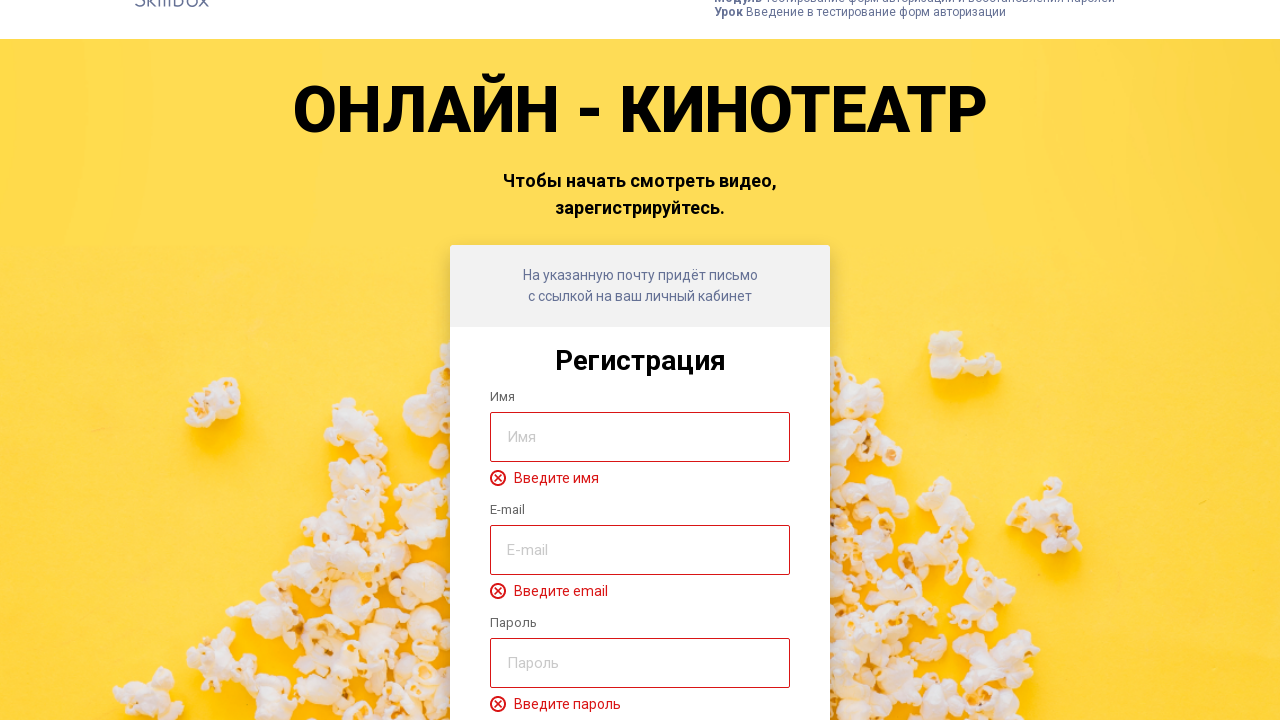

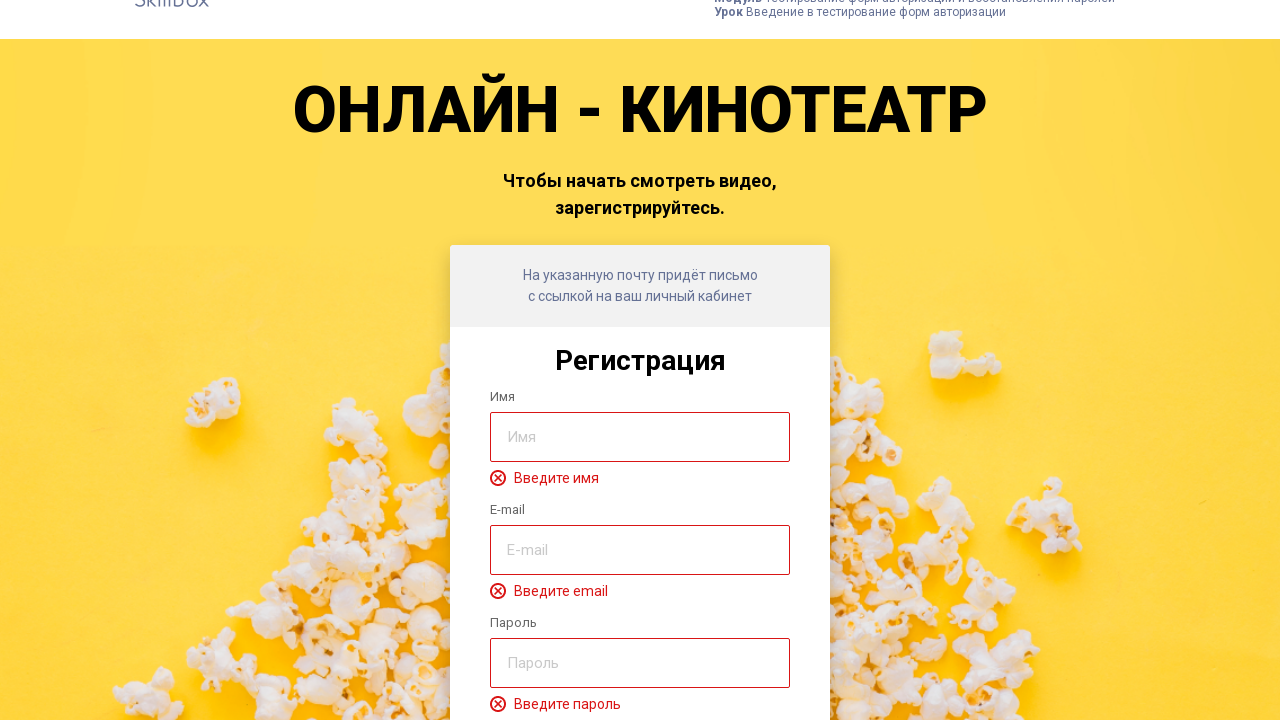